Navigates to CodeceptJS homepage and verifies the URL contains codecept.io

Starting URL: https://codecept.io/

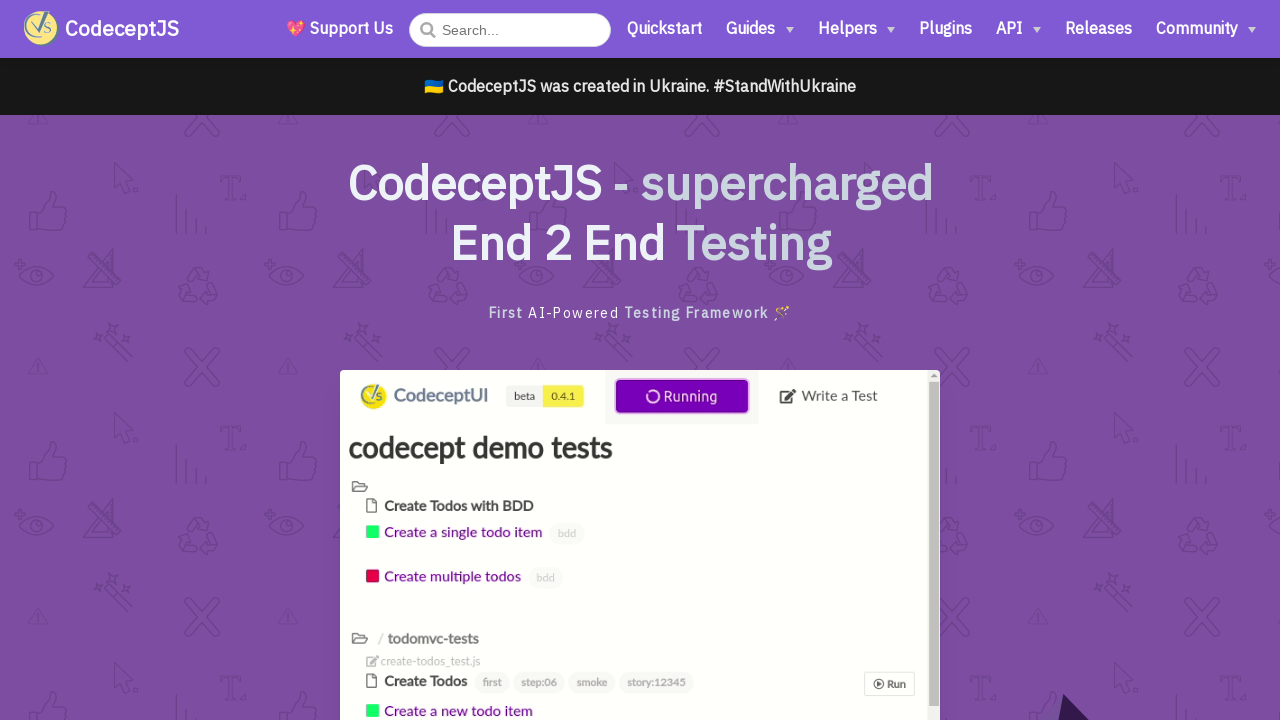

Verified URL contains codecept.io
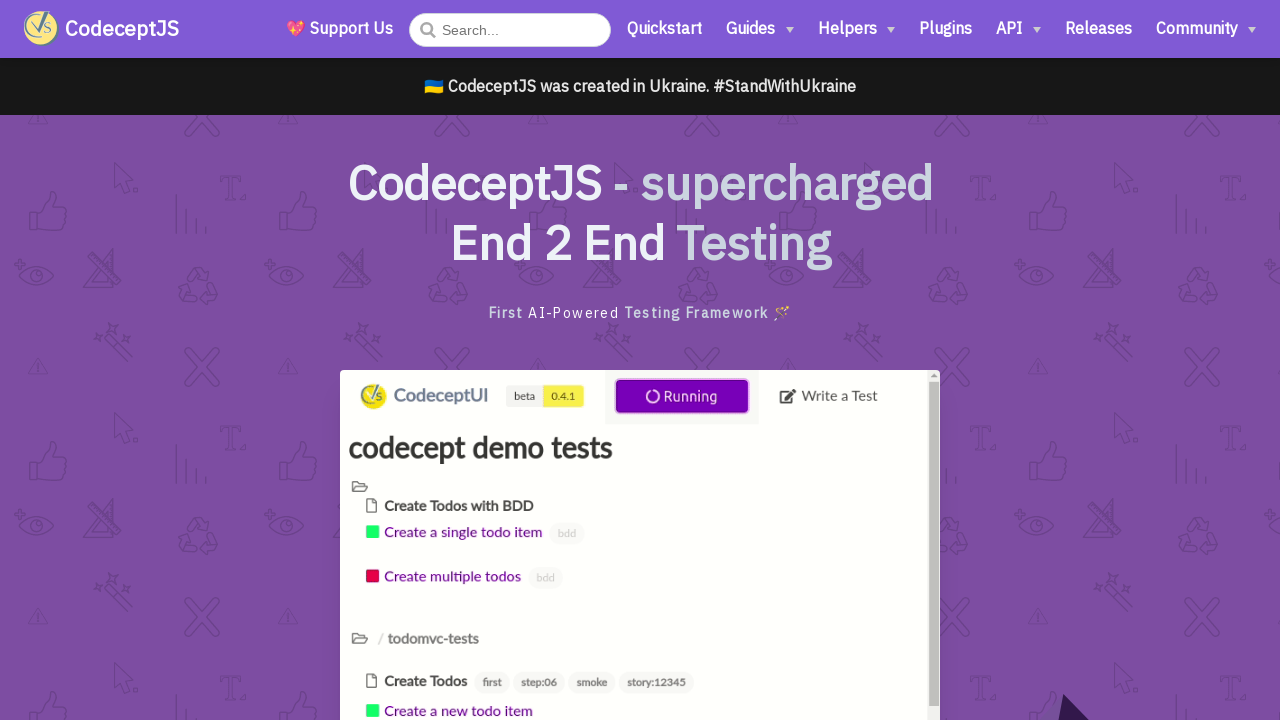

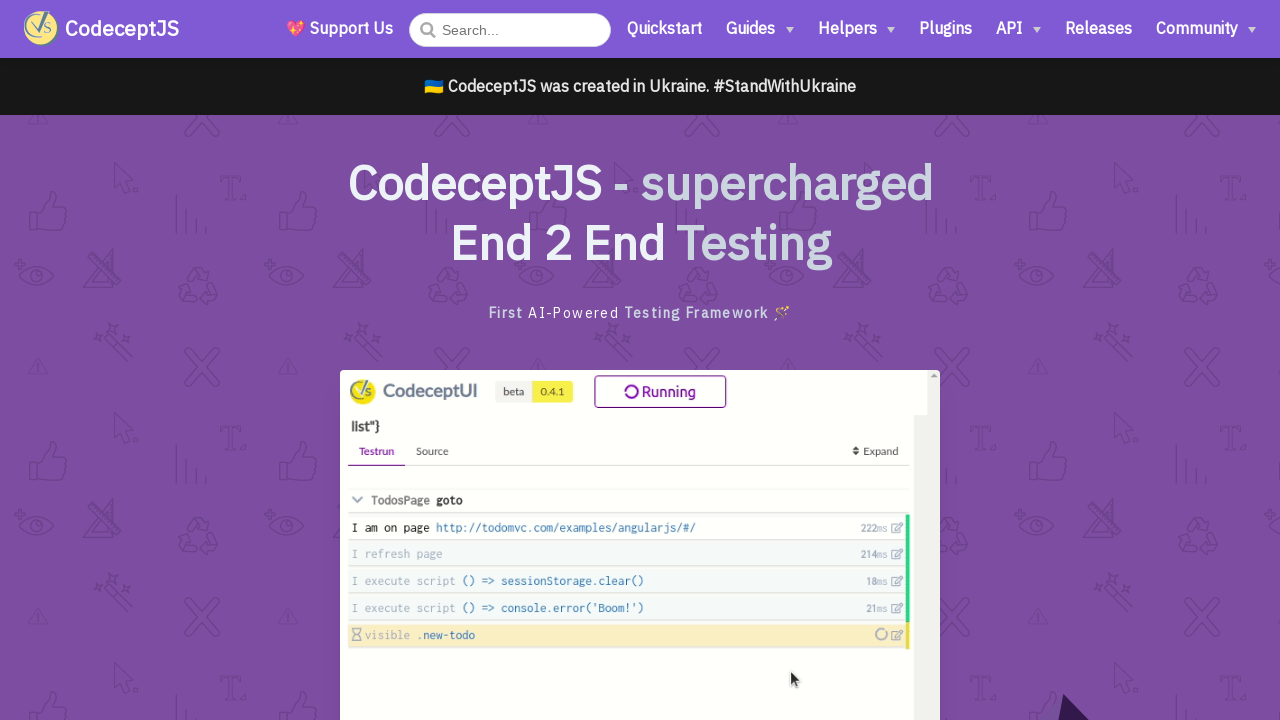